Tests adding multiple tasks (three) to the todo list at once

Starting URL: https://todomvc.com/examples/react/dist

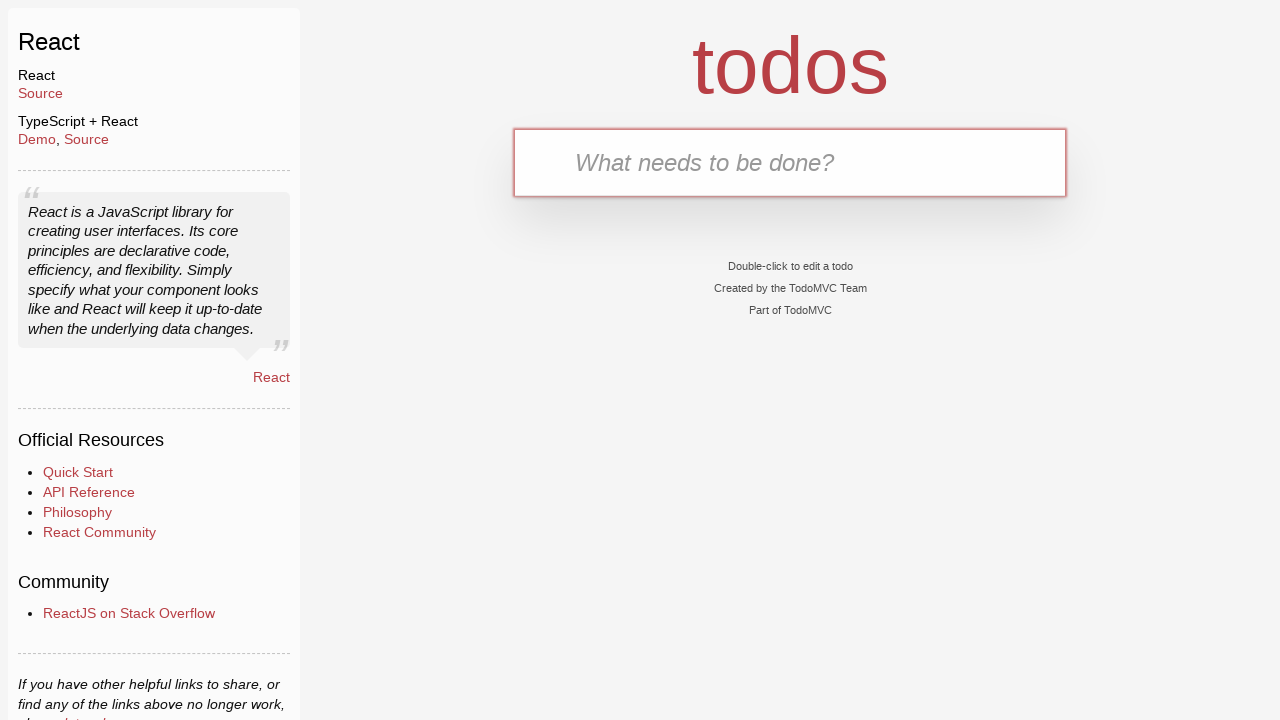

Filled input field with 'Task 1' on input[placeholder='What needs to be done?']
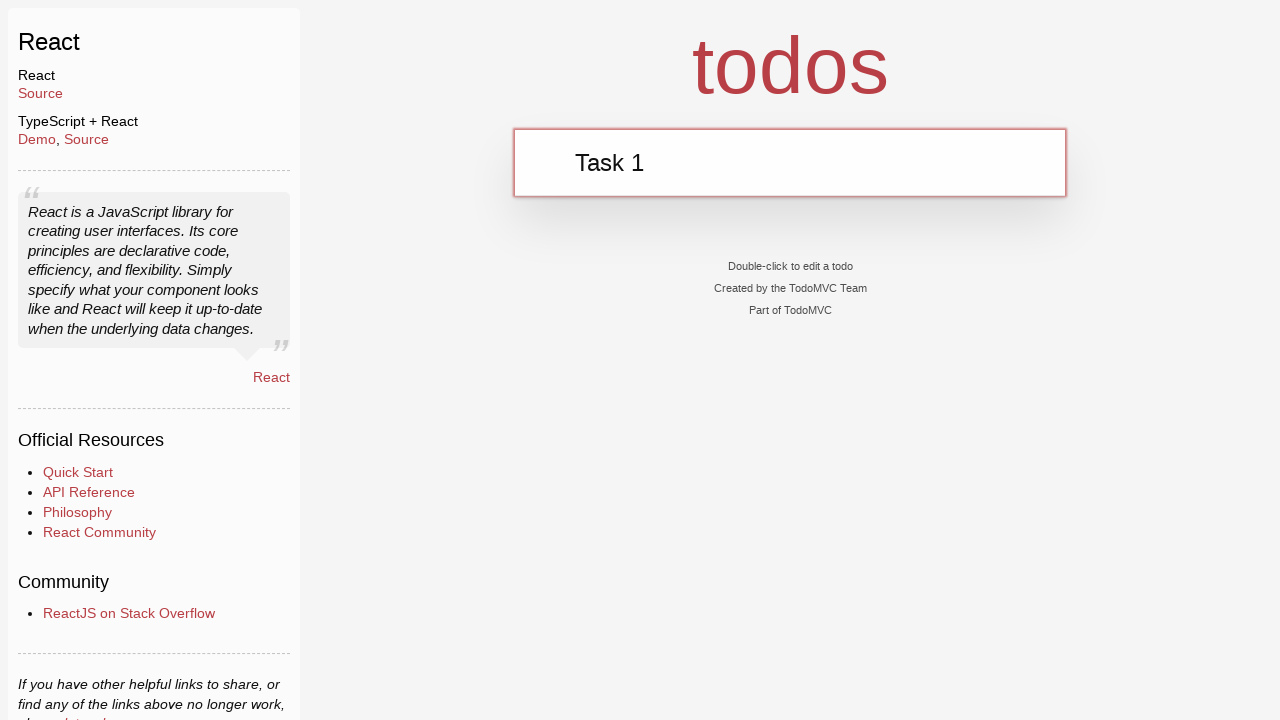

Pressed Enter to add Task 1 on input[placeholder='What needs to be done?']
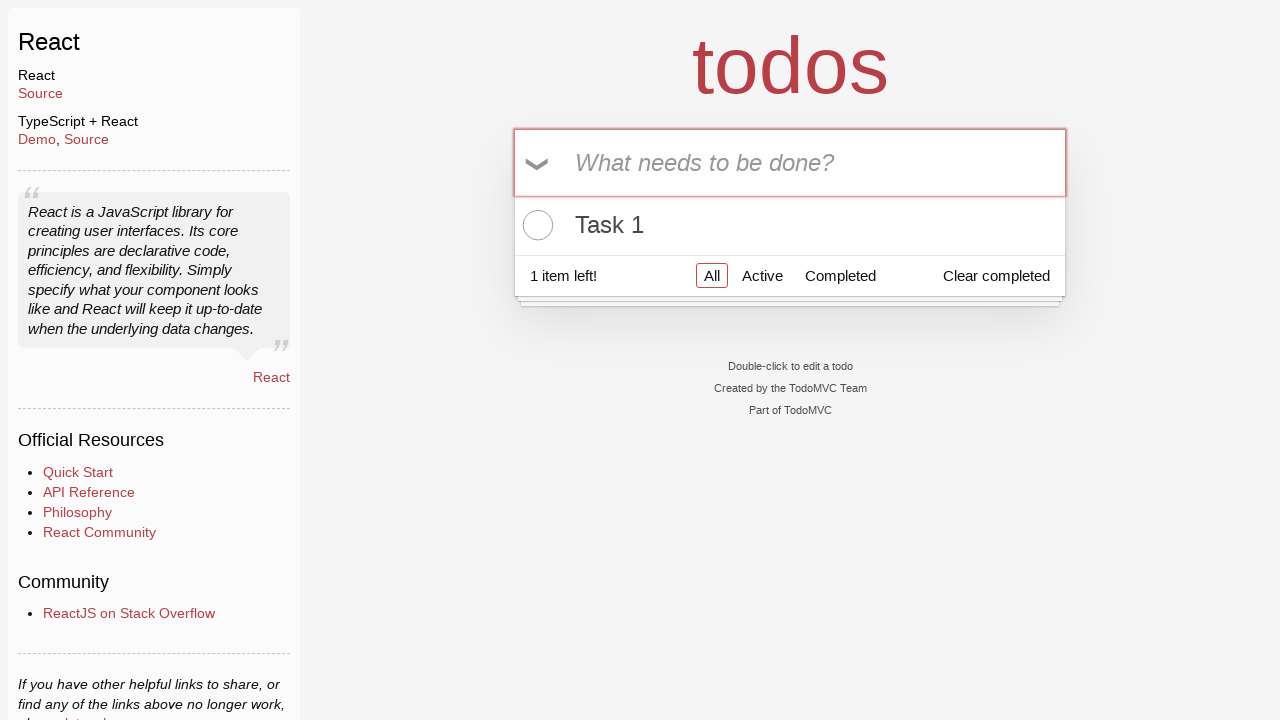

Filled input field with 'Task 2' on input[placeholder='What needs to be done?']
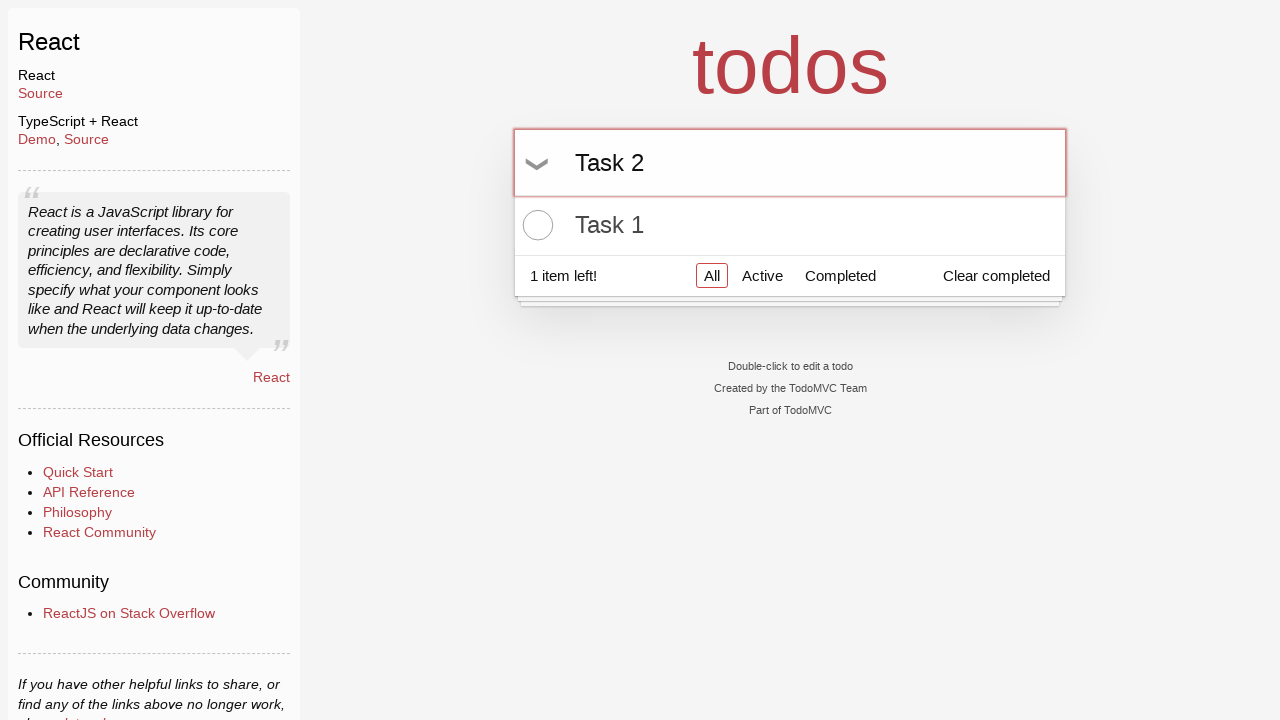

Pressed Enter to add Task 2 on input[placeholder='What needs to be done?']
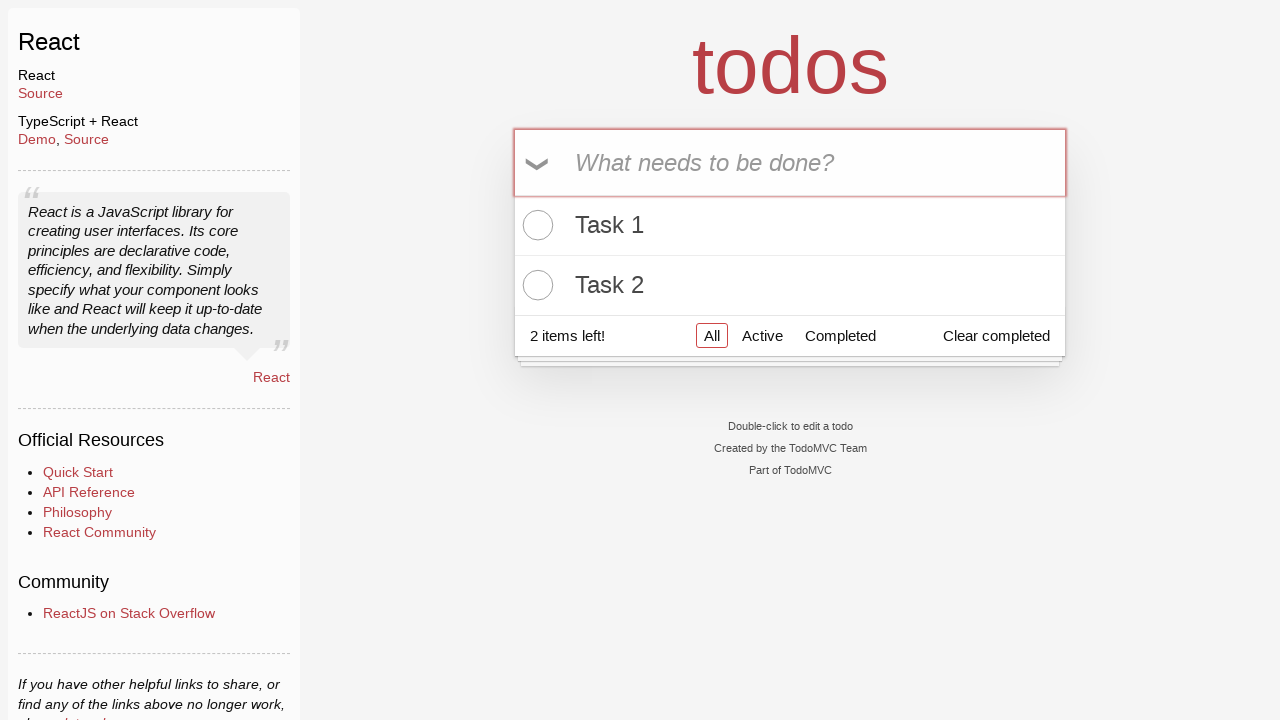

Filled input field with 'Task 3' on input[placeholder='What needs to be done?']
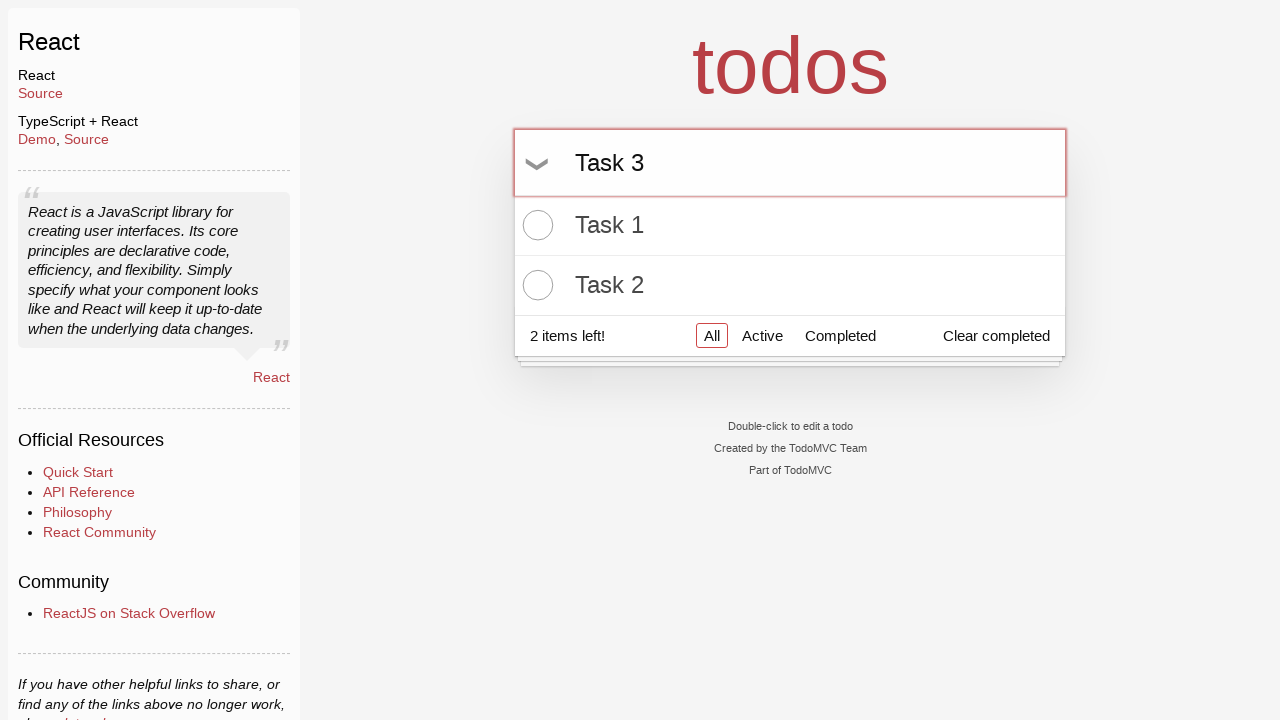

Pressed Enter to add Task 3 on input[placeholder='What needs to be done?']
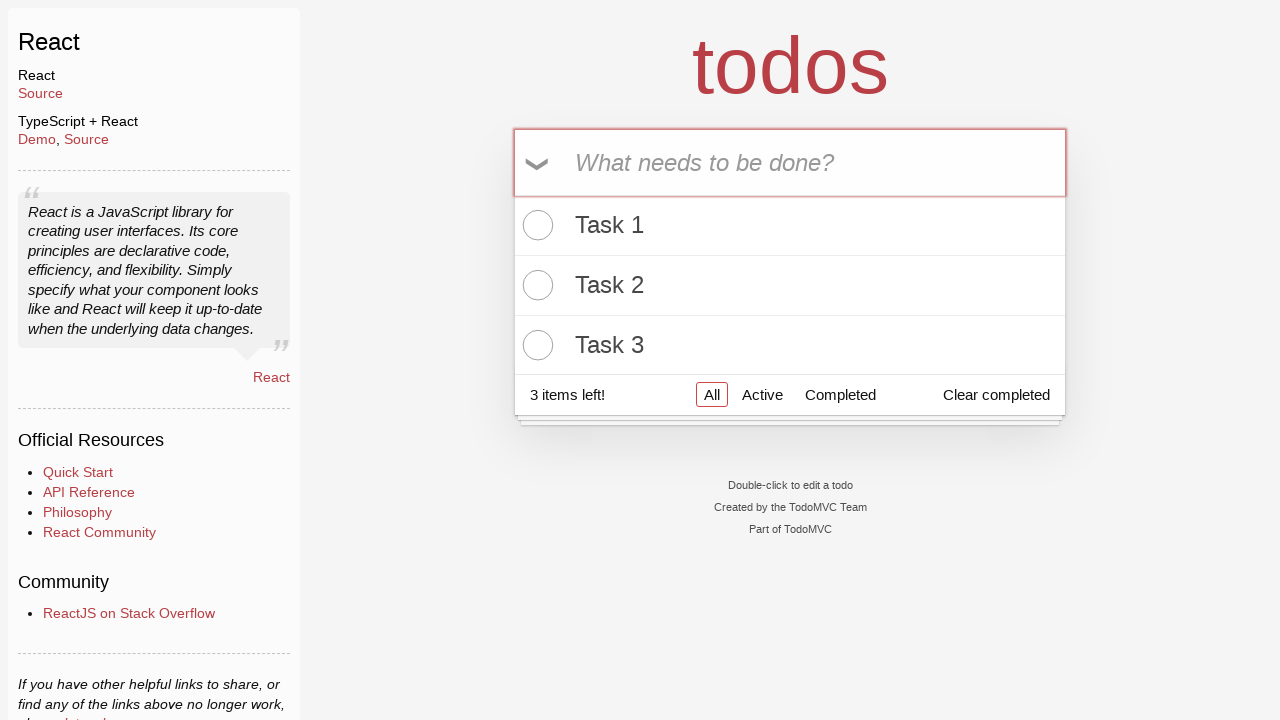

Verified Task 1 is visible
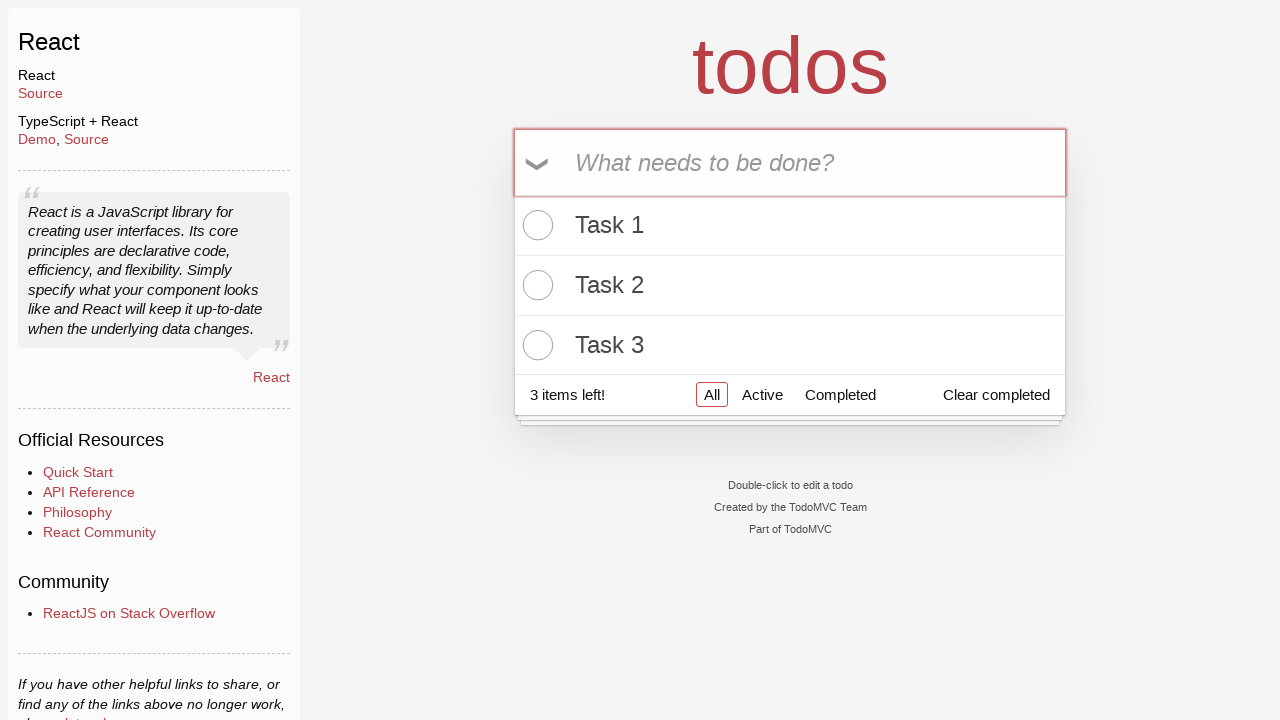

Verified Task 2 is visible
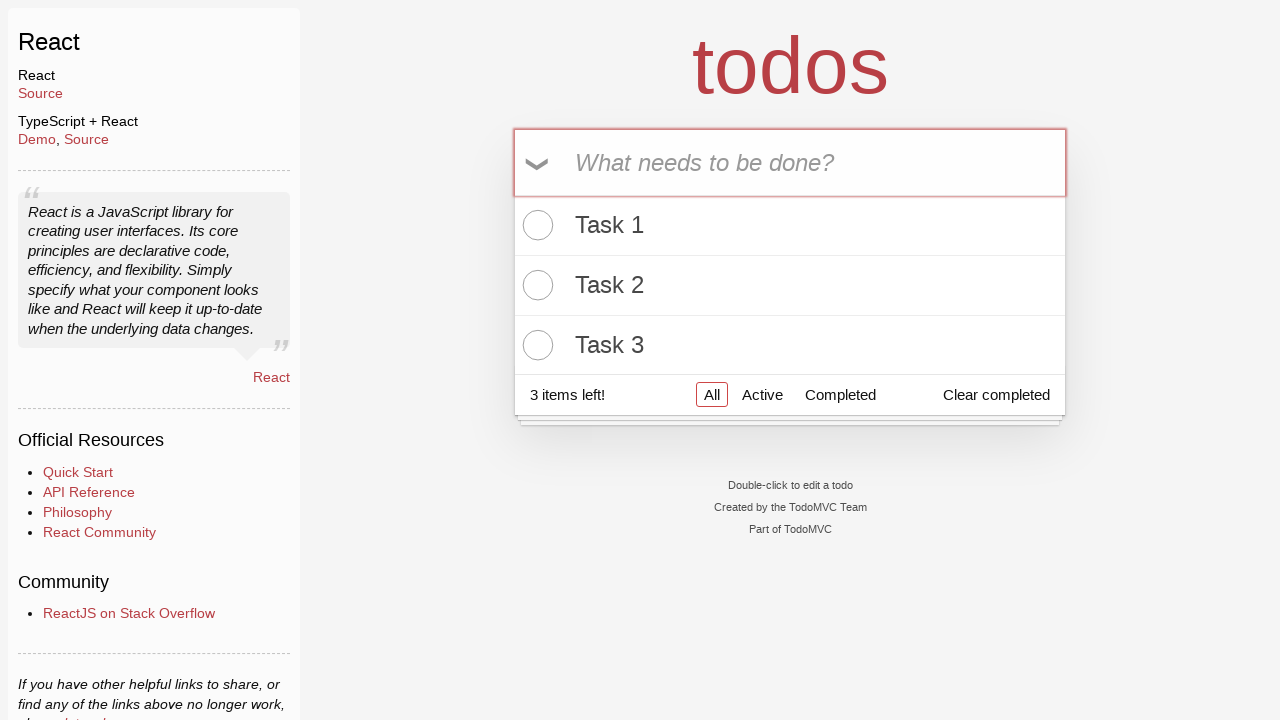

Verified Task 3 is visible
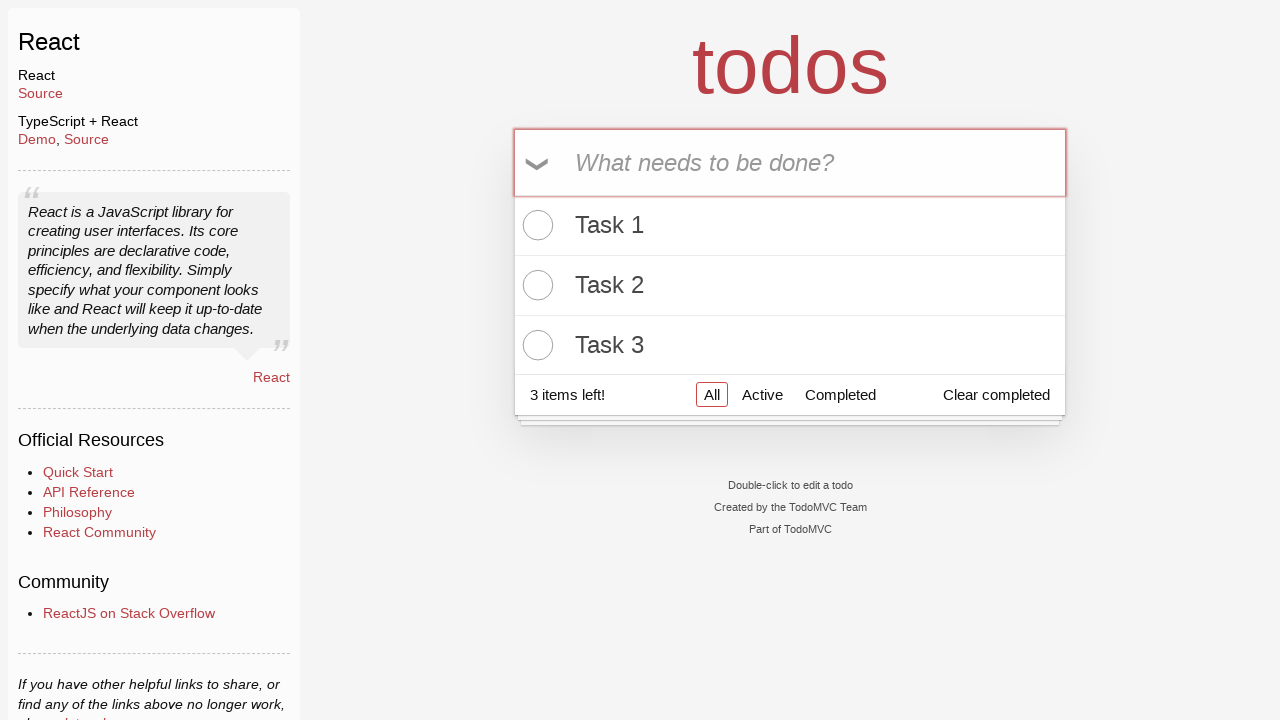

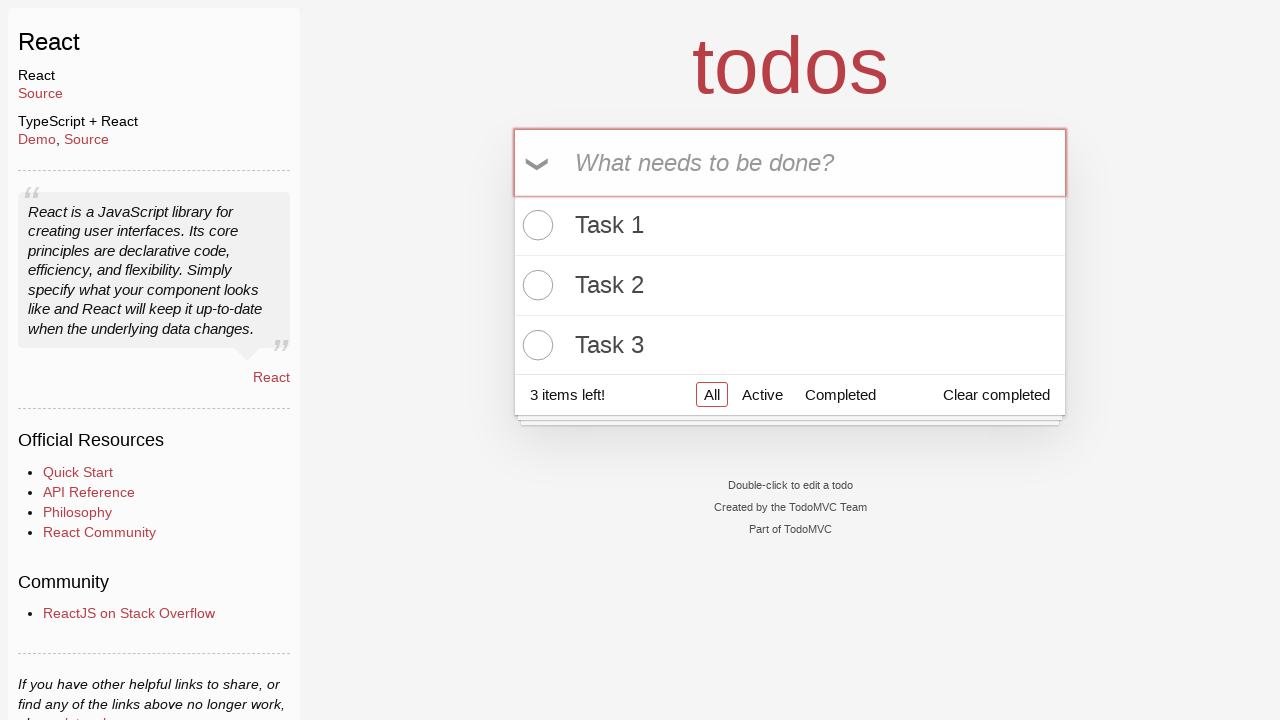